Tests multi-window handling by opening a new browser window, switching to it, getting its title, closing it, and switching back to the parent window

Starting URL: https://chandanachaitanya.github.io/selenium-practice-site/

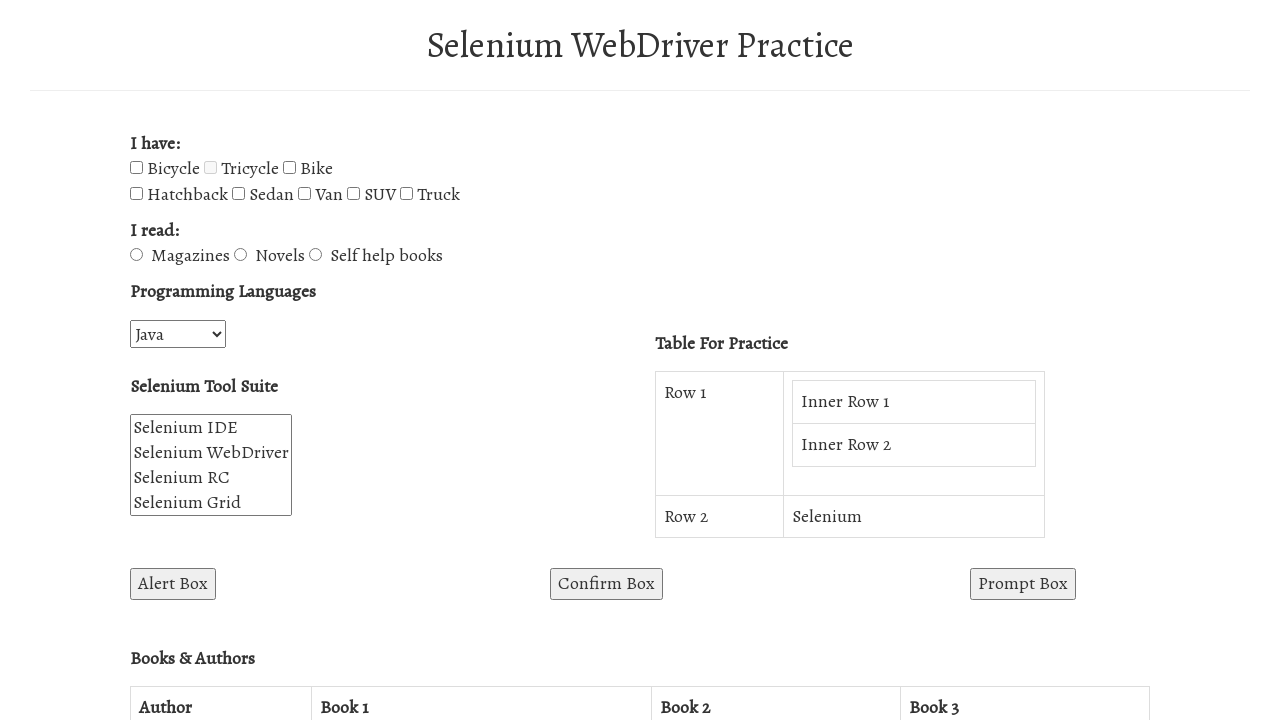

Stored reference to parent window
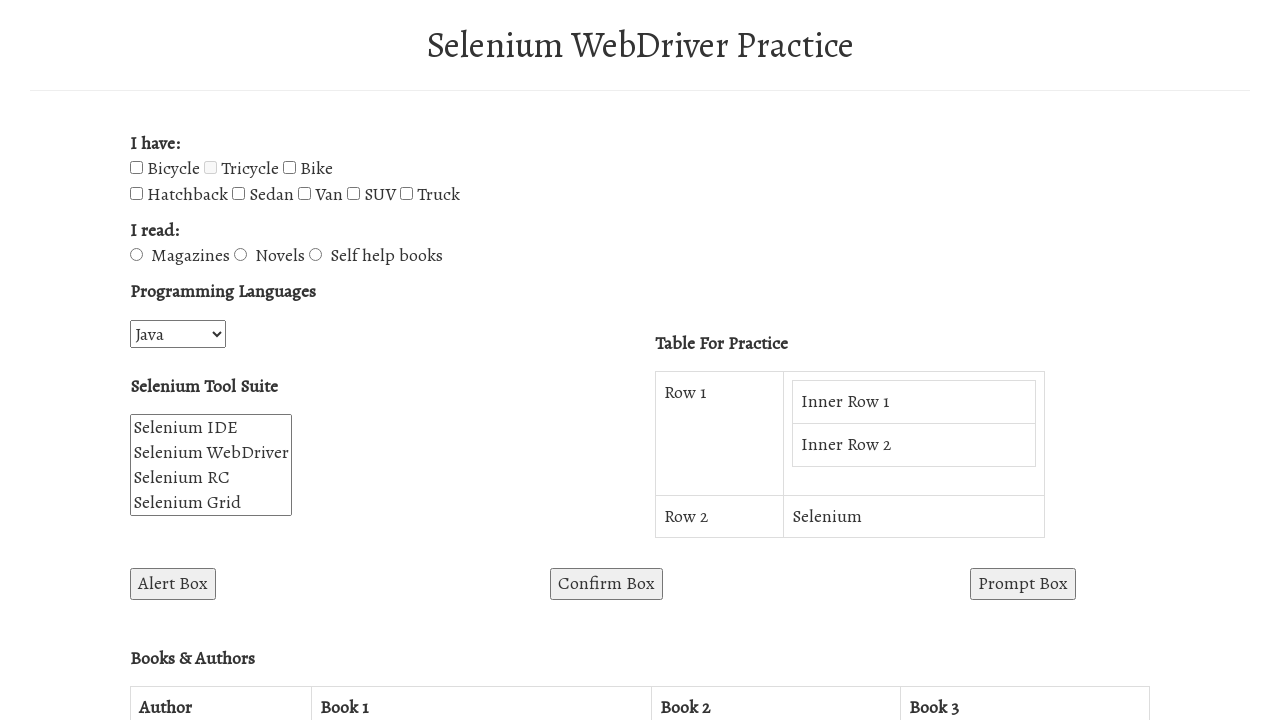

Clicked button to open new window and intercepted popup at (278, 360) on #win1
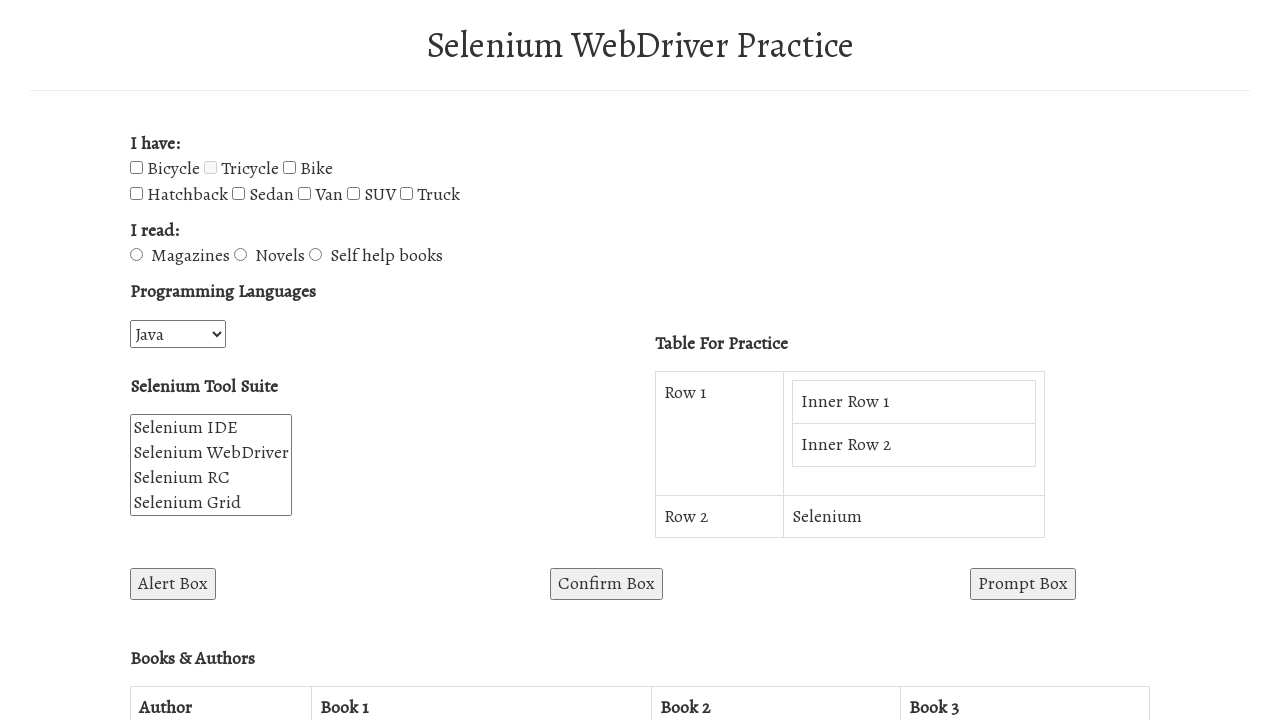

Retrieved new popup window page object
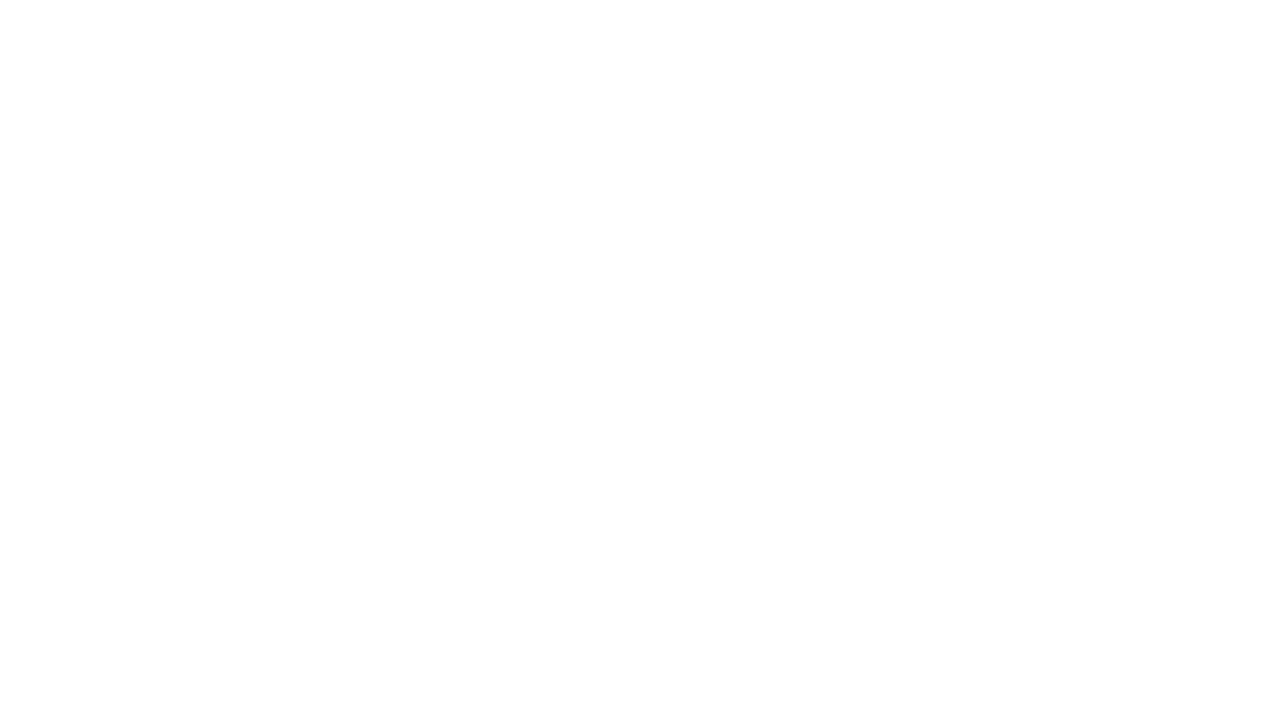

Waited for new window to finish loading
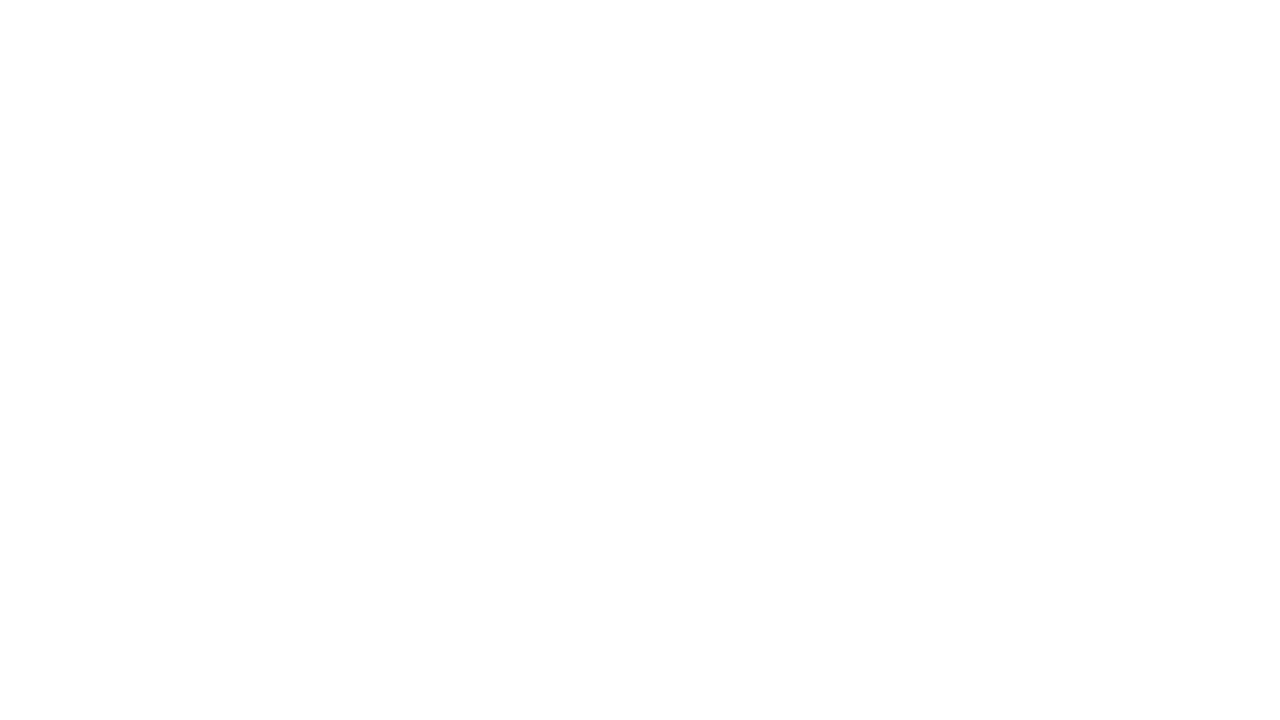

Retrieved title of new window: ''
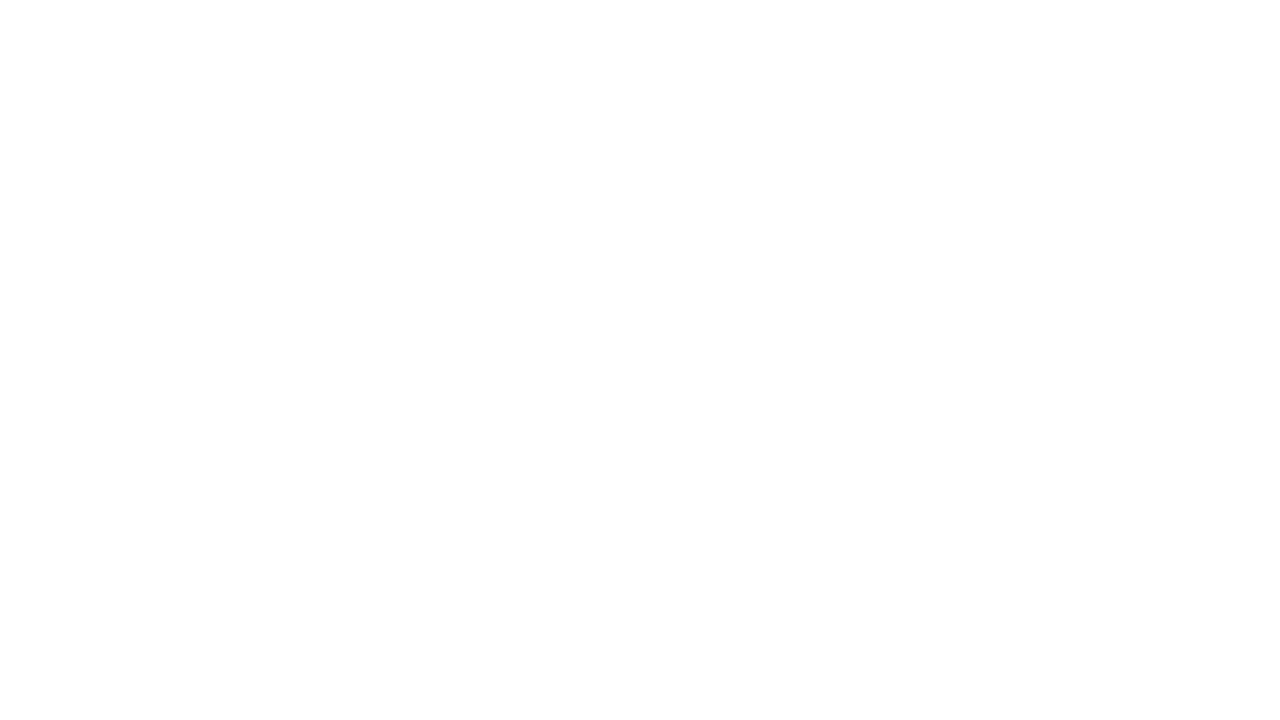

Closed the popup window
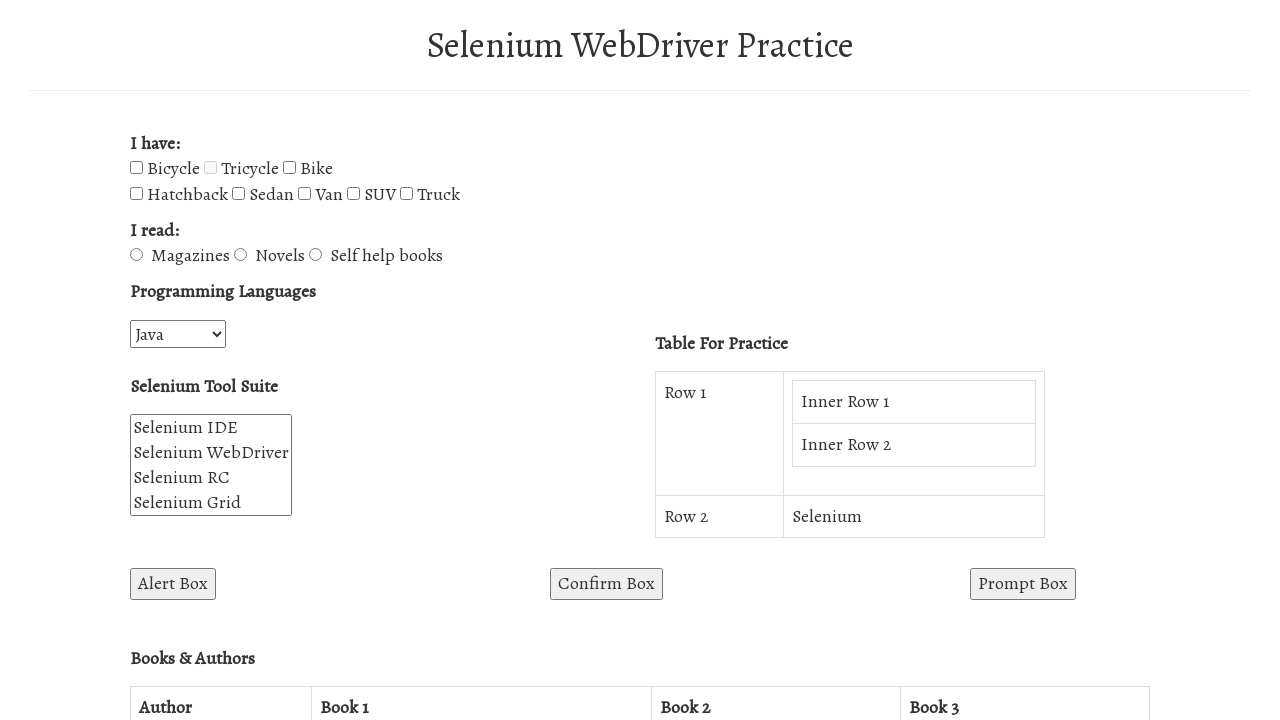

Verified return to parent window with URL: 'https://chandanachaitanya.github.io/selenium-practice-site/?languages=Java&enterText='
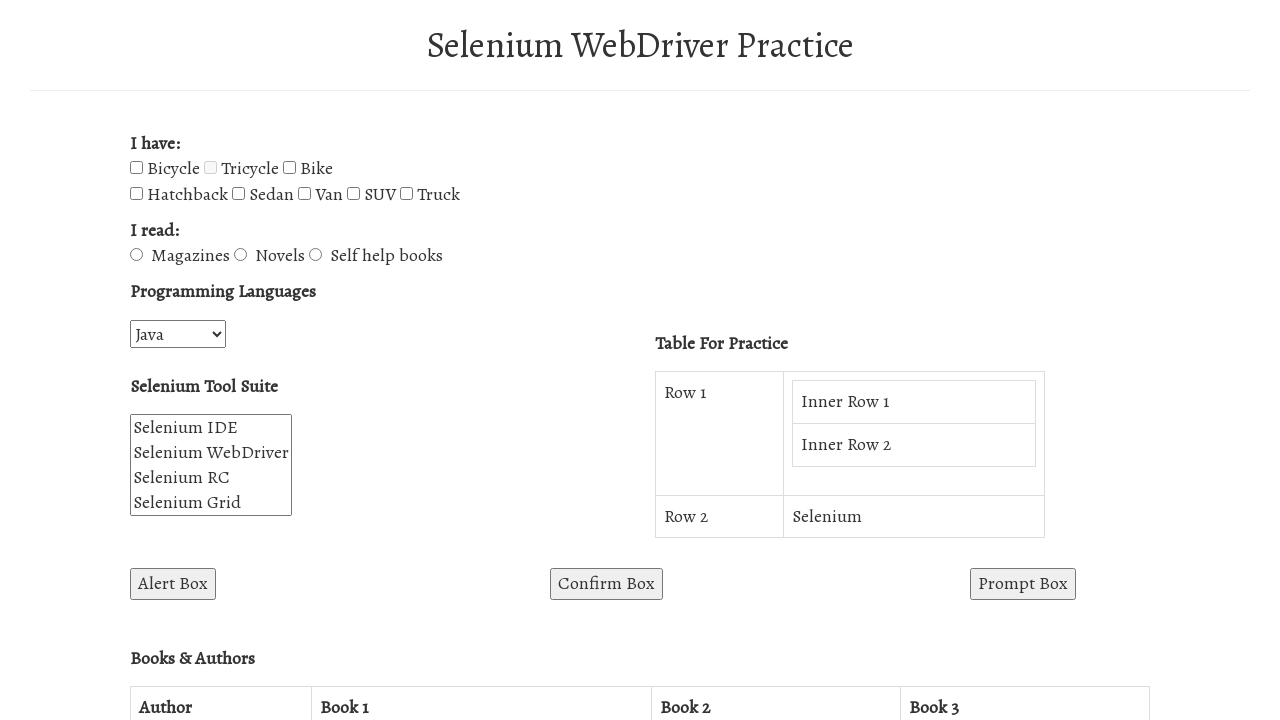

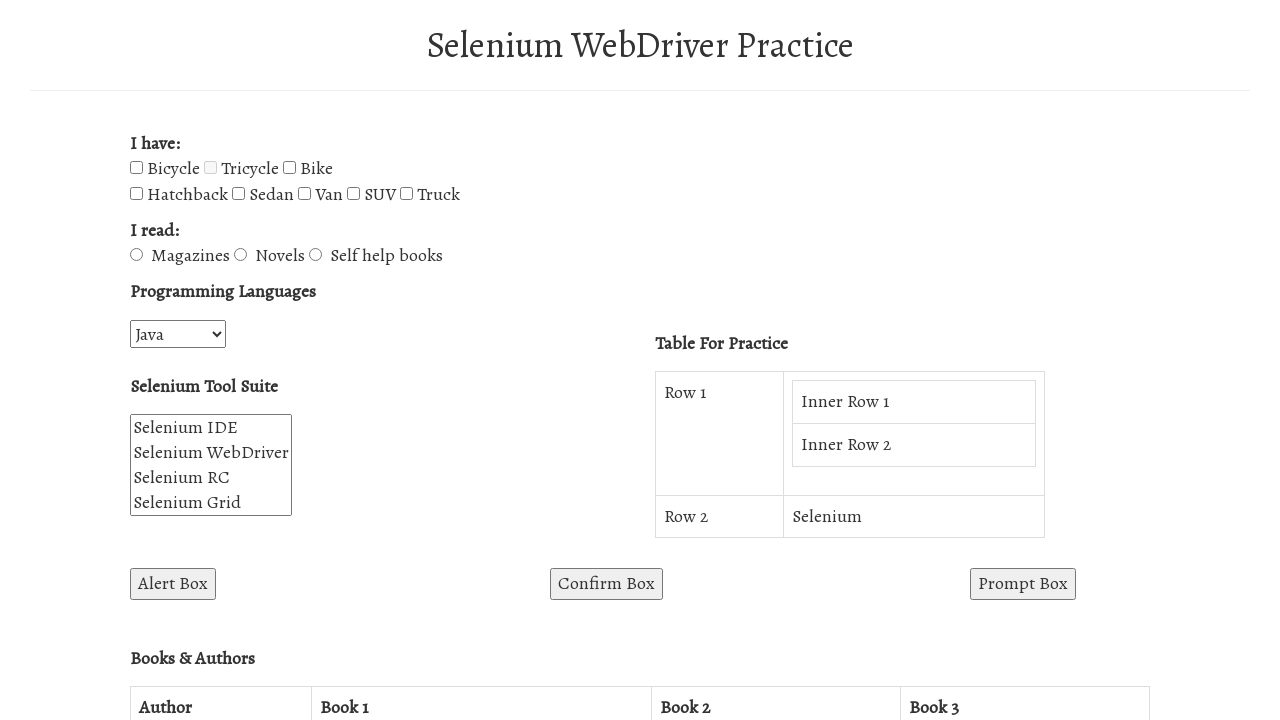